Tests dropdown selection functionality by selecting Option 2 from a dropdown menu

Starting URL: https://the-internet.herokuapp.com/dropdown

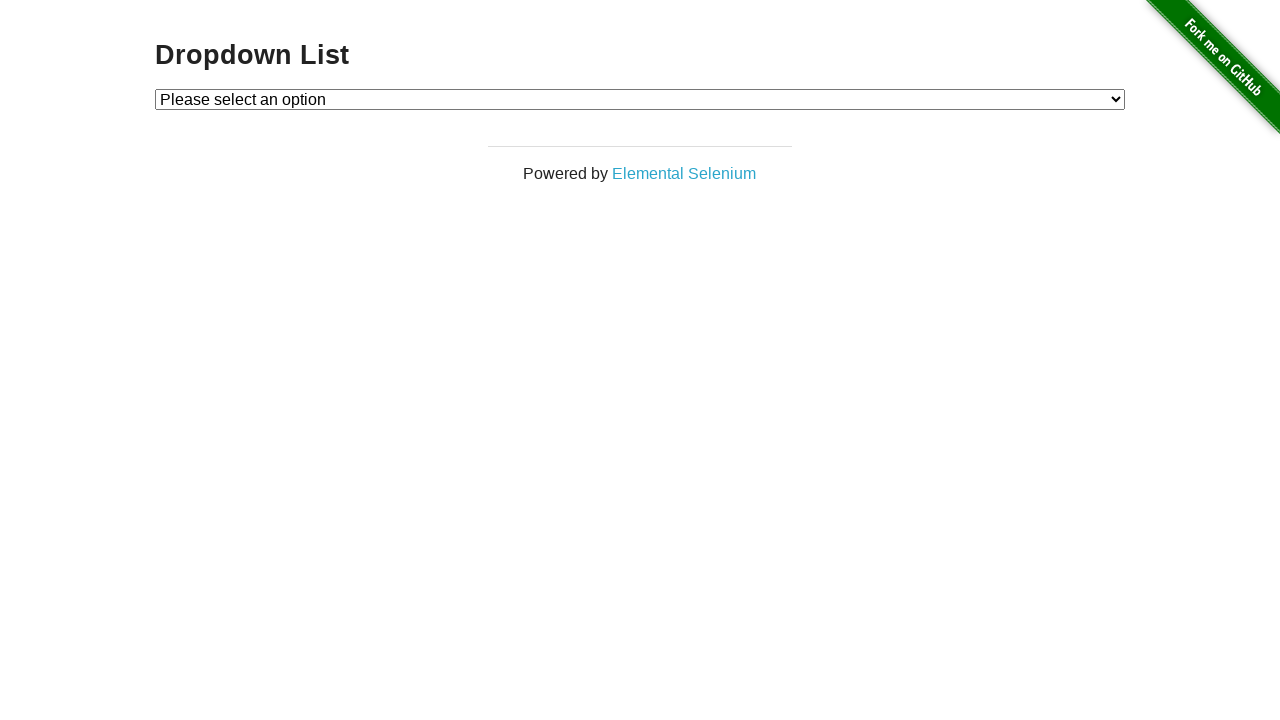

Located dropdown element with id 'dropdown'
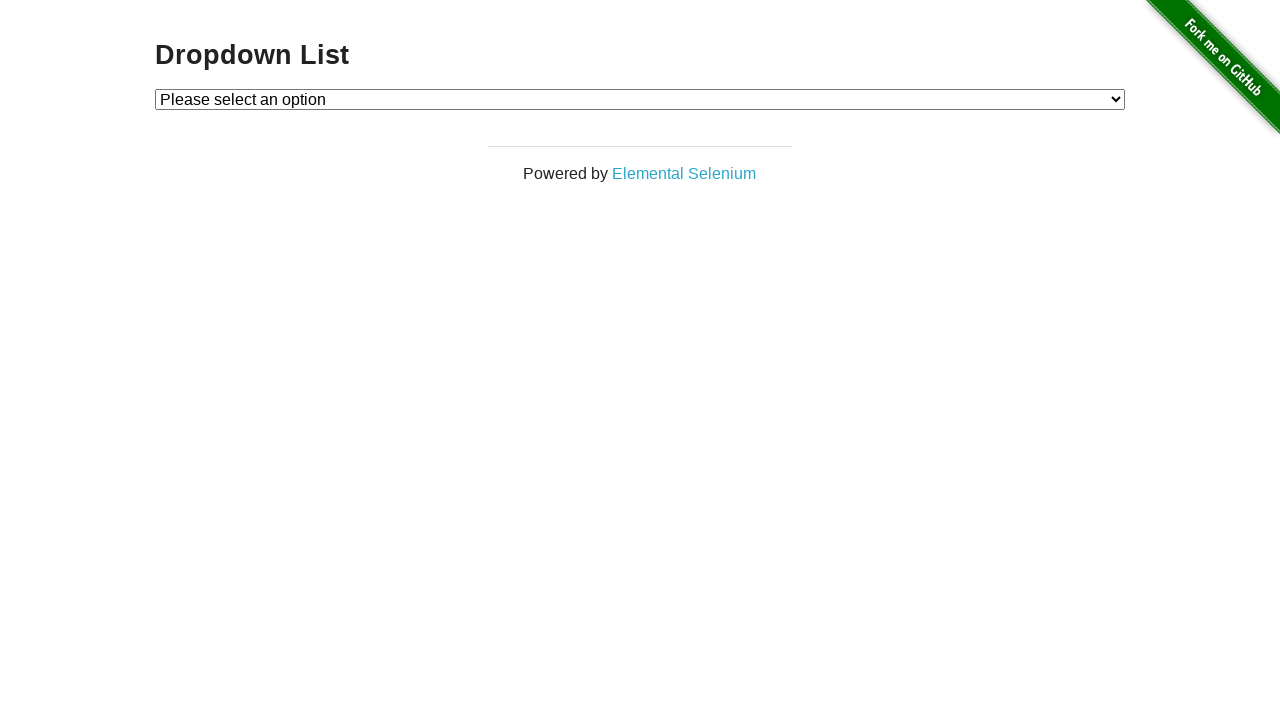

Selected 'Option 2' from the dropdown menu on #dropdown
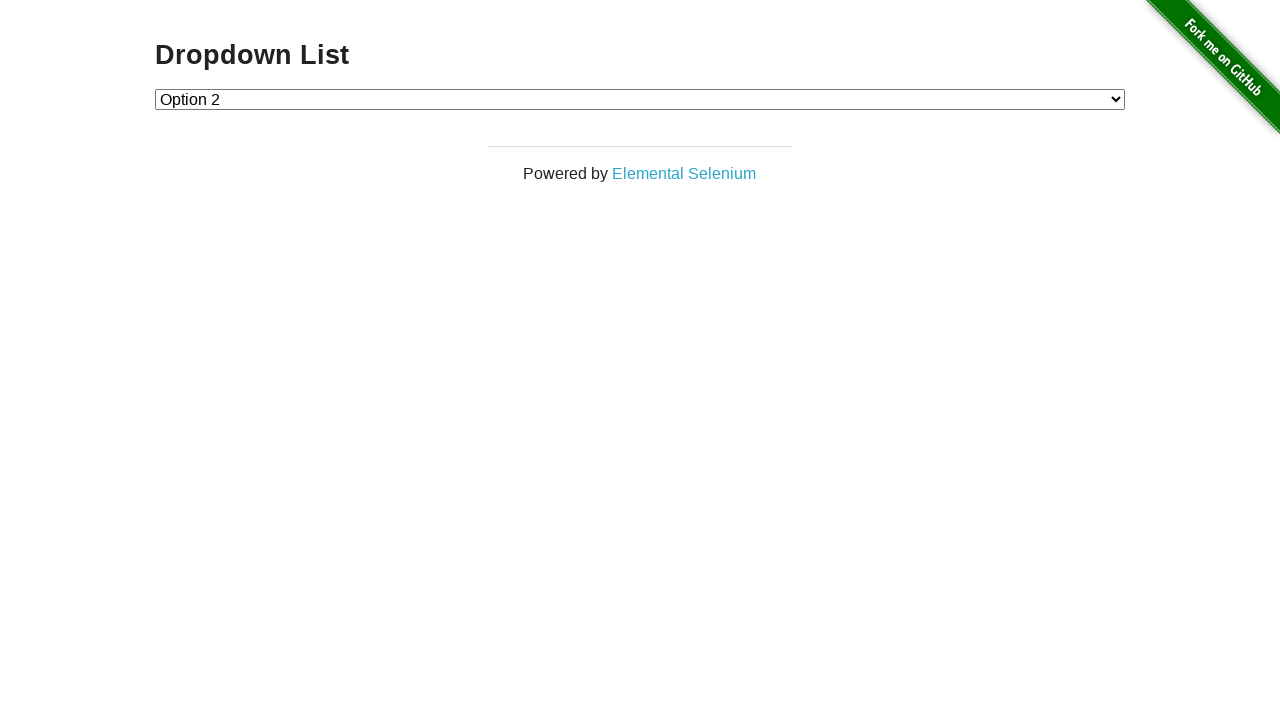

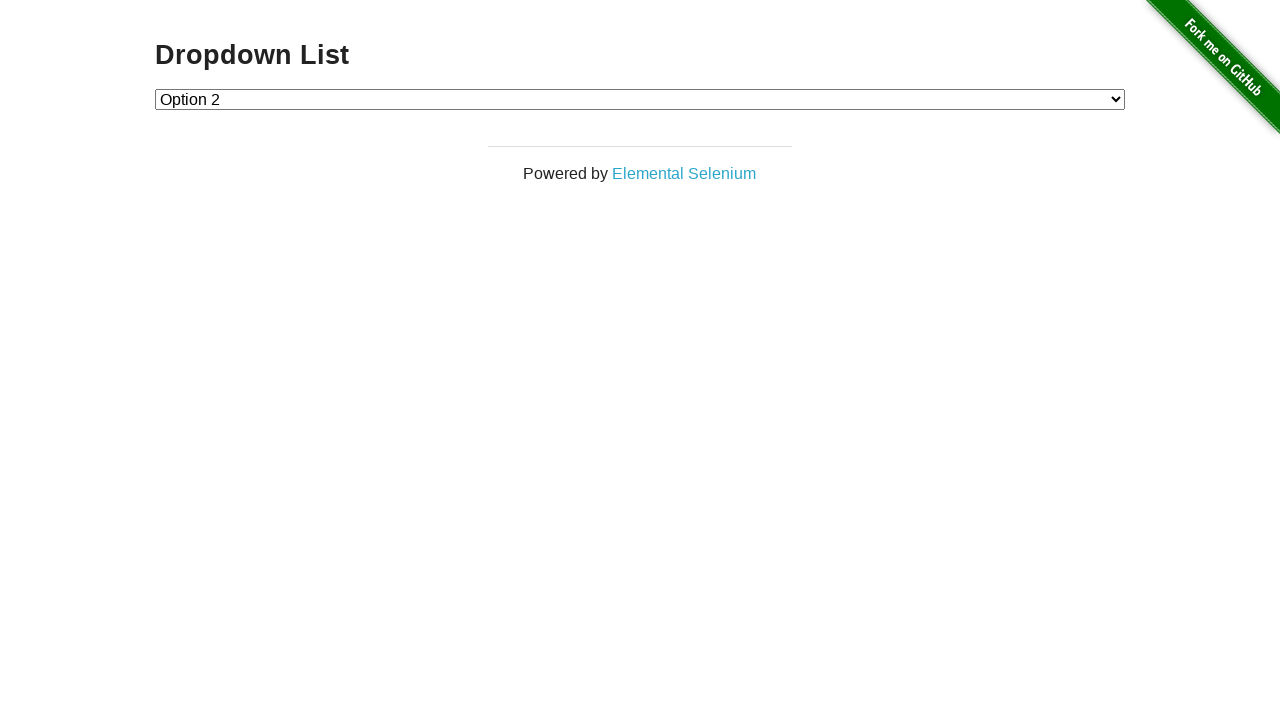